Tests that Clear completed button is hidden when there are no completed items

Starting URL: https://demo.playwright.dev/todomvc

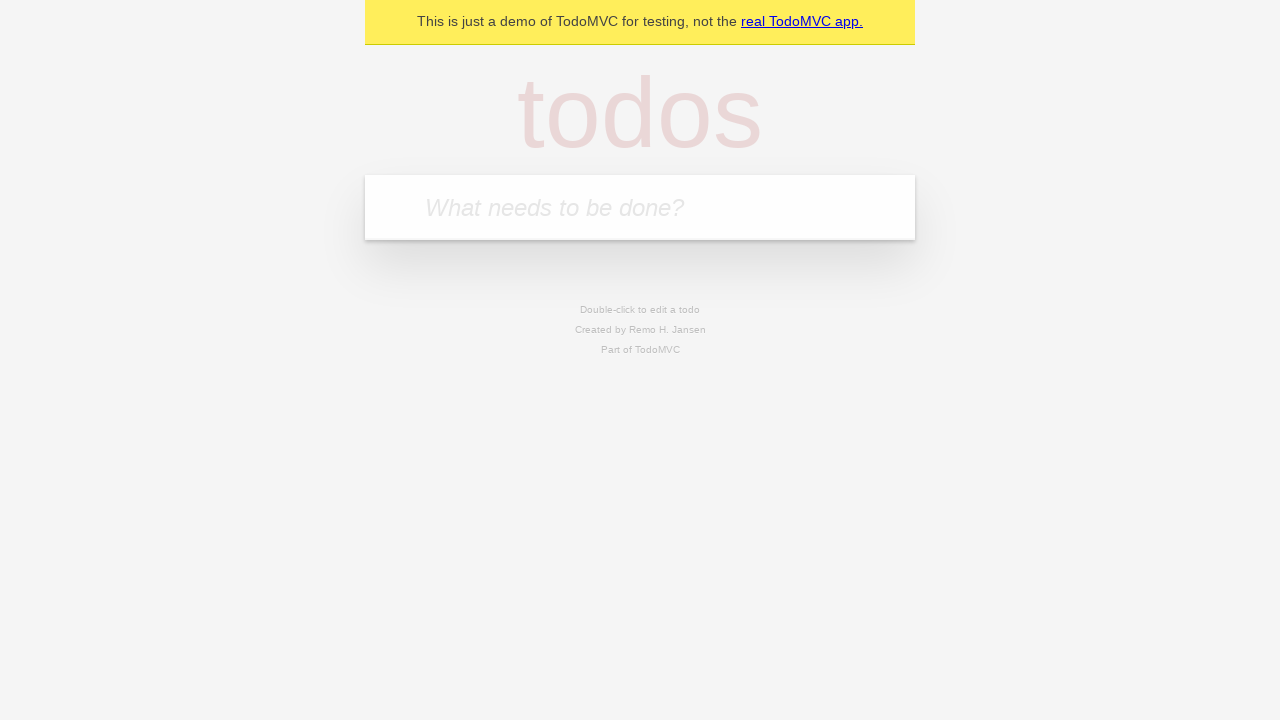

Filled todo input field with 'buy some cheese' on internal:attr=[placeholder="What needs to be done?"i]
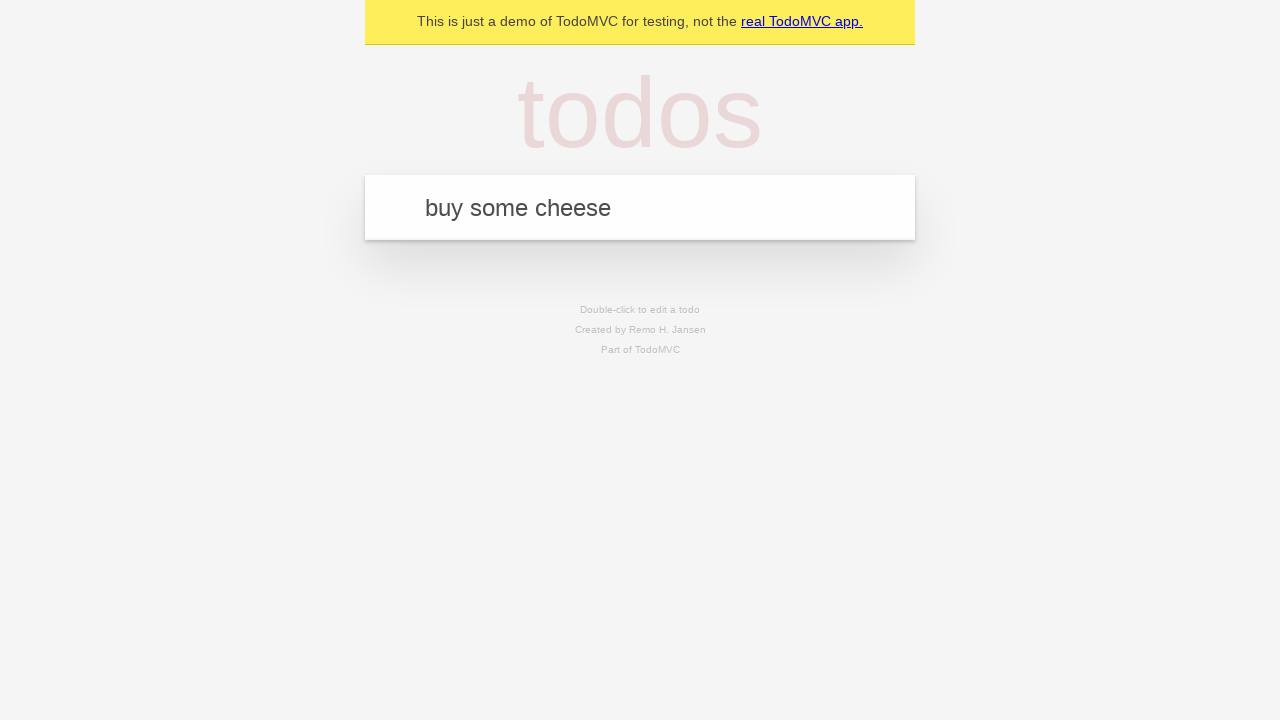

Pressed Enter to add todo 'buy some cheese' on internal:attr=[placeholder="What needs to be done?"i]
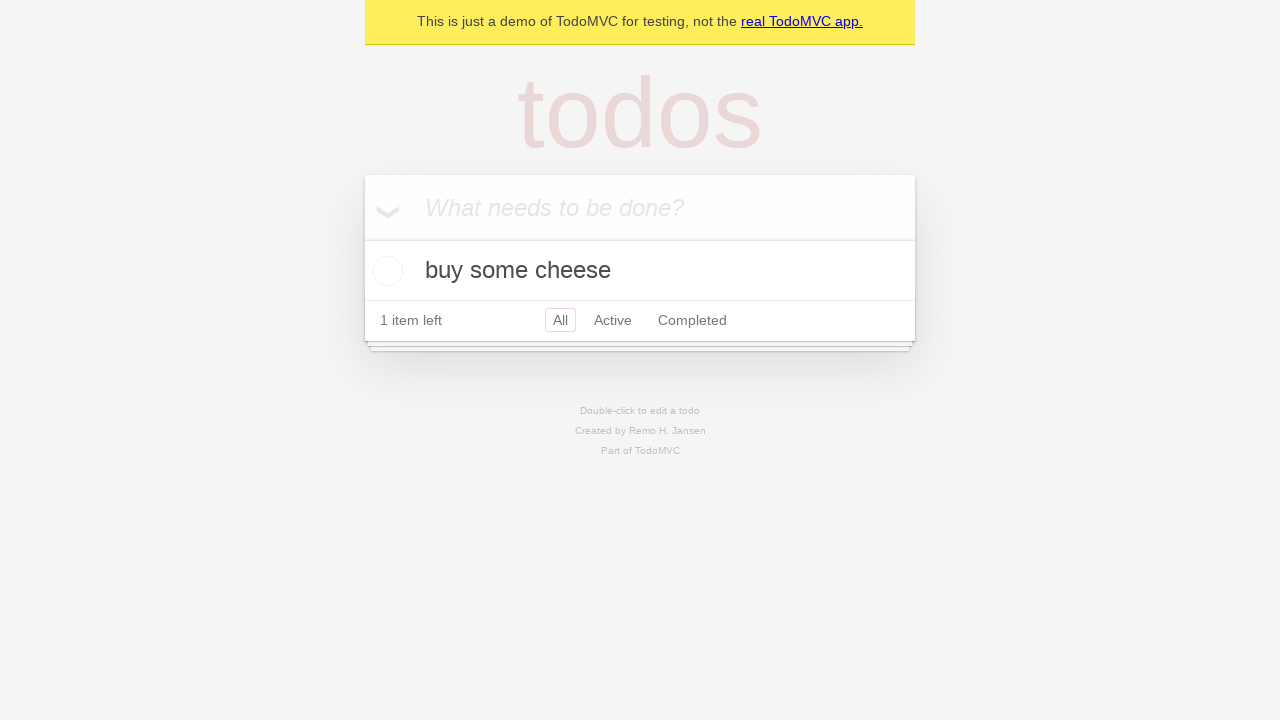

Filled todo input field with 'feed the cat' on internal:attr=[placeholder="What needs to be done?"i]
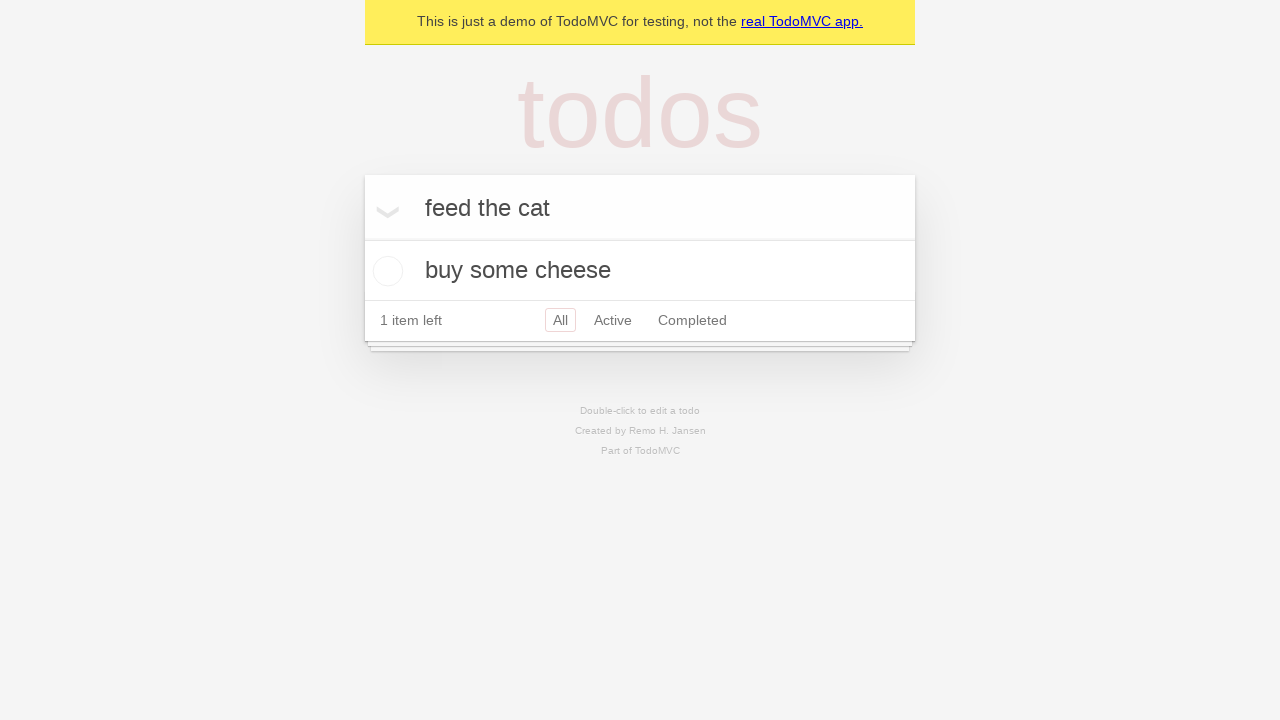

Pressed Enter to add todo 'feed the cat' on internal:attr=[placeholder="What needs to be done?"i]
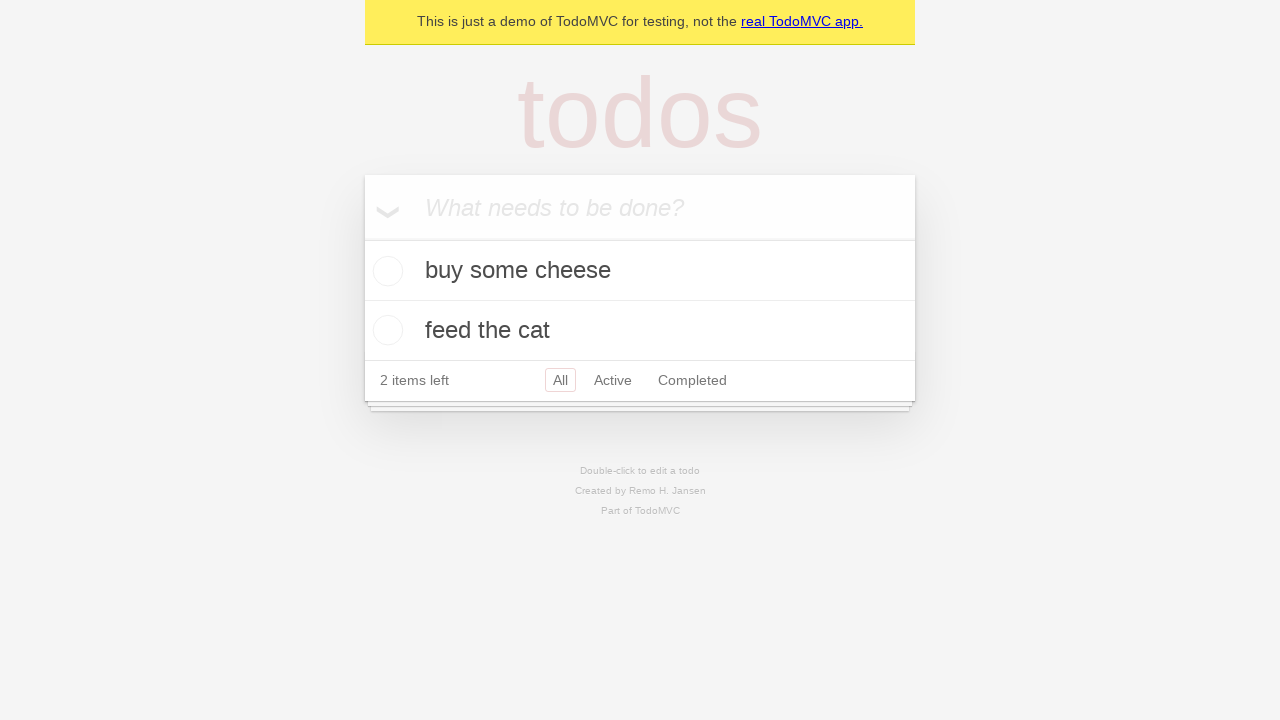

Filled todo input field with 'book a doctors appointment' on internal:attr=[placeholder="What needs to be done?"i]
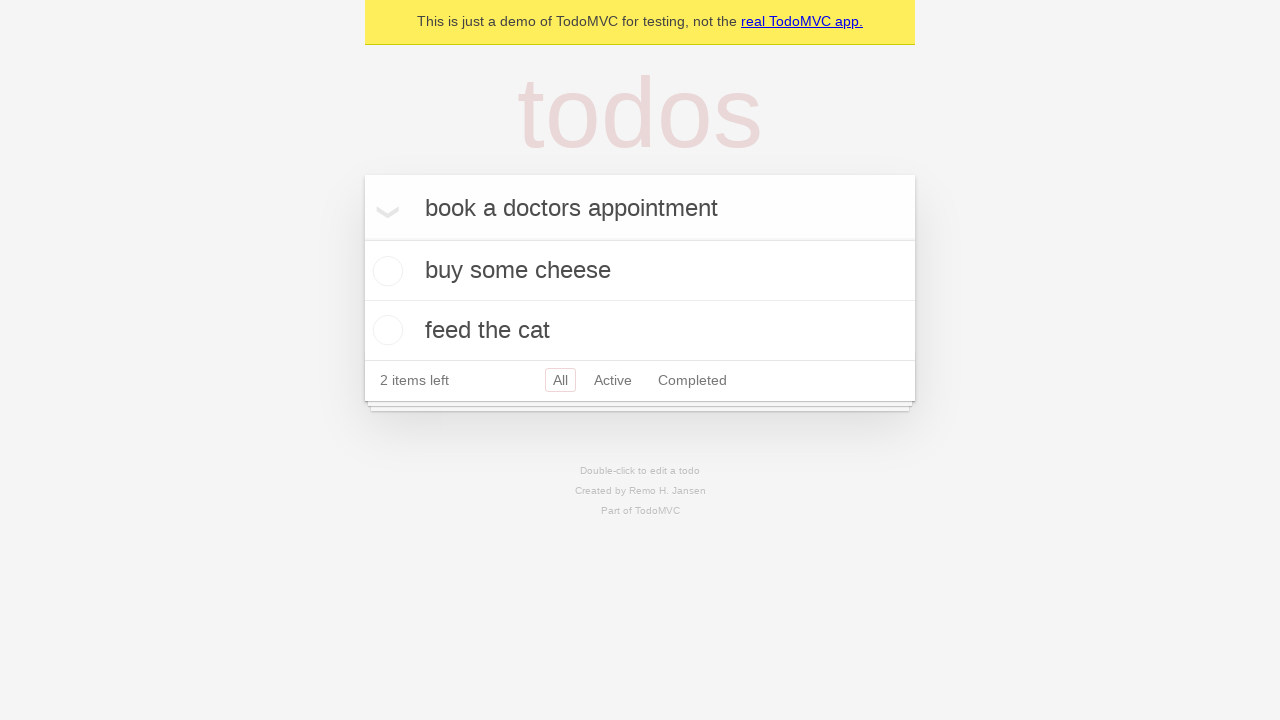

Pressed Enter to add todo 'book a doctors appointment' on internal:attr=[placeholder="What needs to be done?"i]
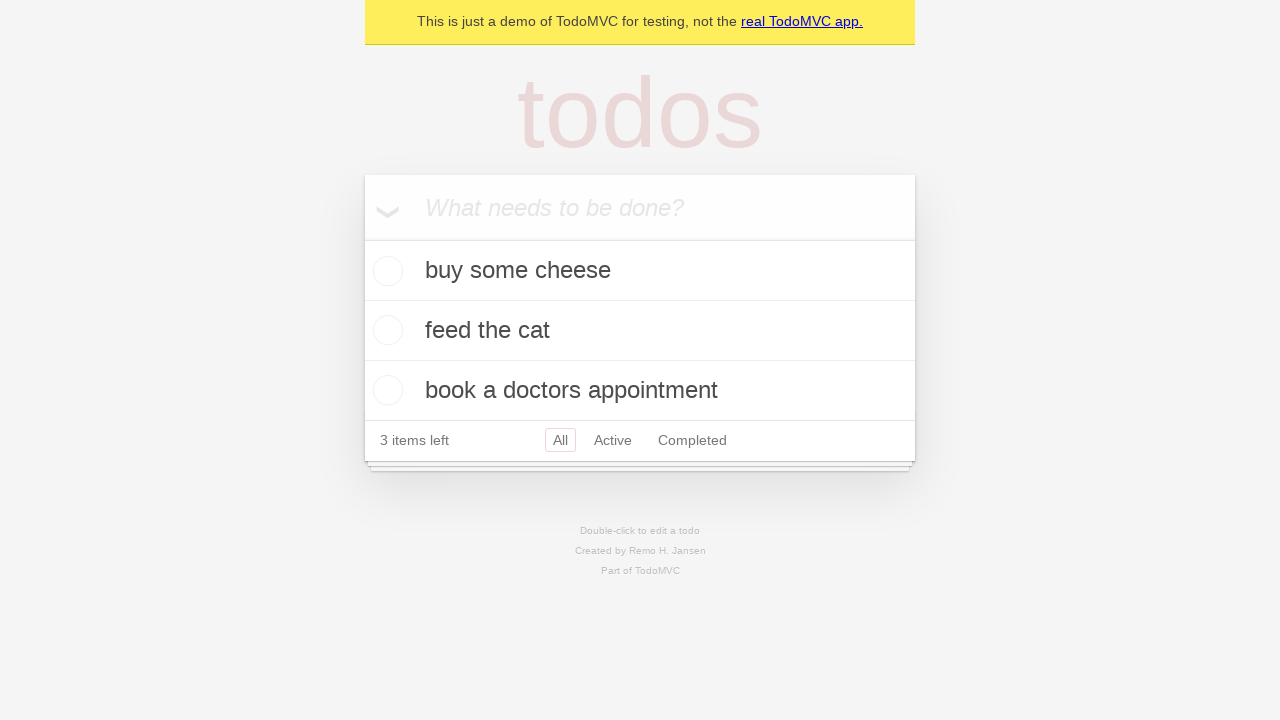

Waited for all 3 todo items to load
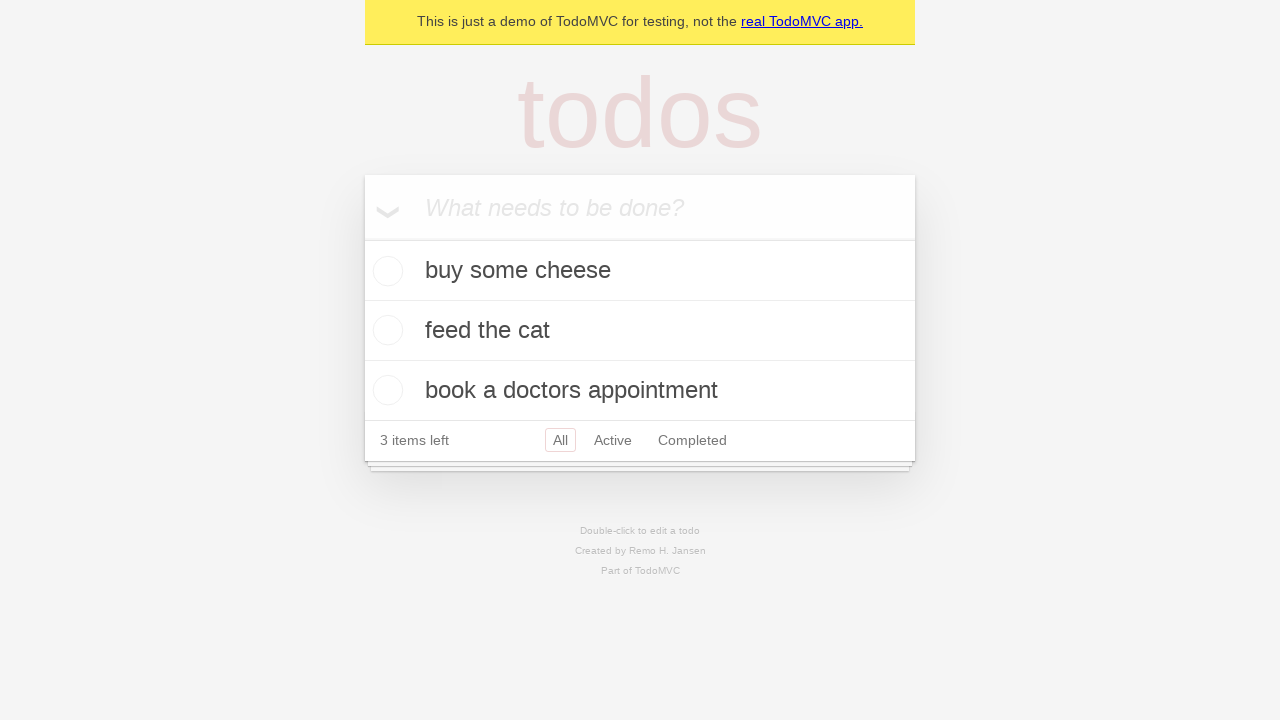

Checked the first todo item to mark it as completed at (385, 271) on .todo-list li .toggle >> nth=0
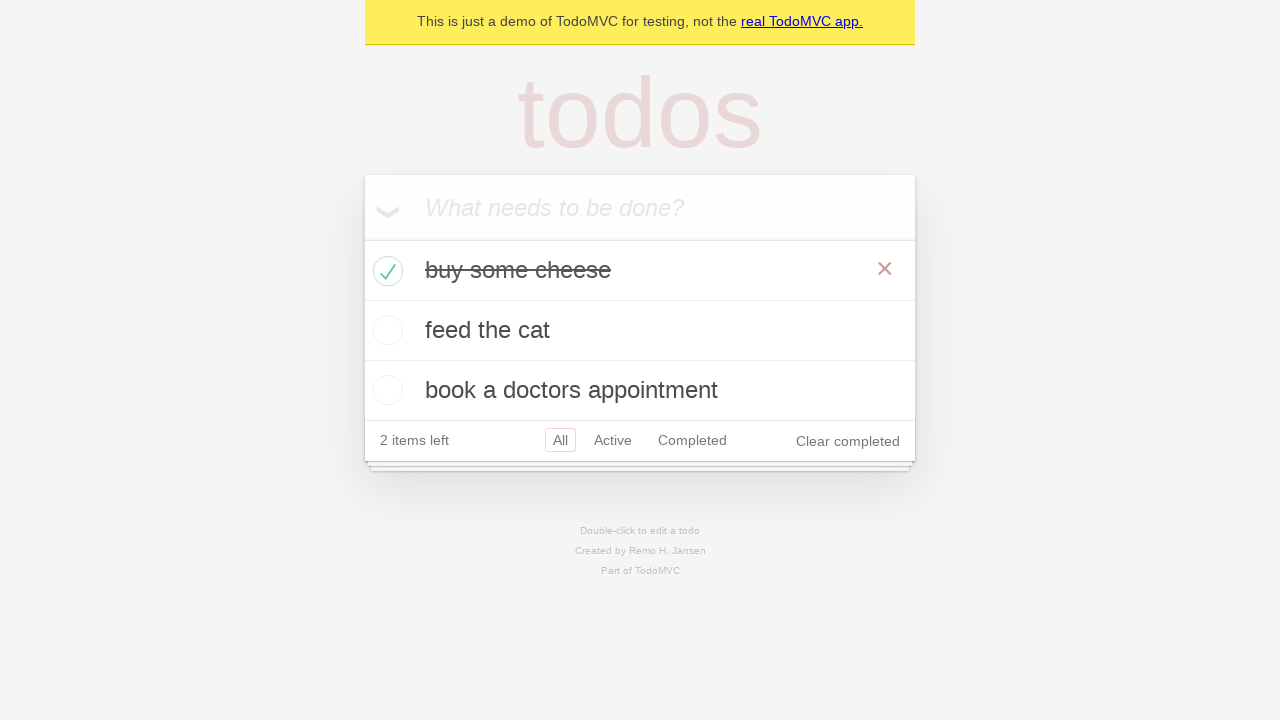

Clicked 'Clear completed' button to remove completed item at (848, 441) on internal:role=button[name="Clear completed"i]
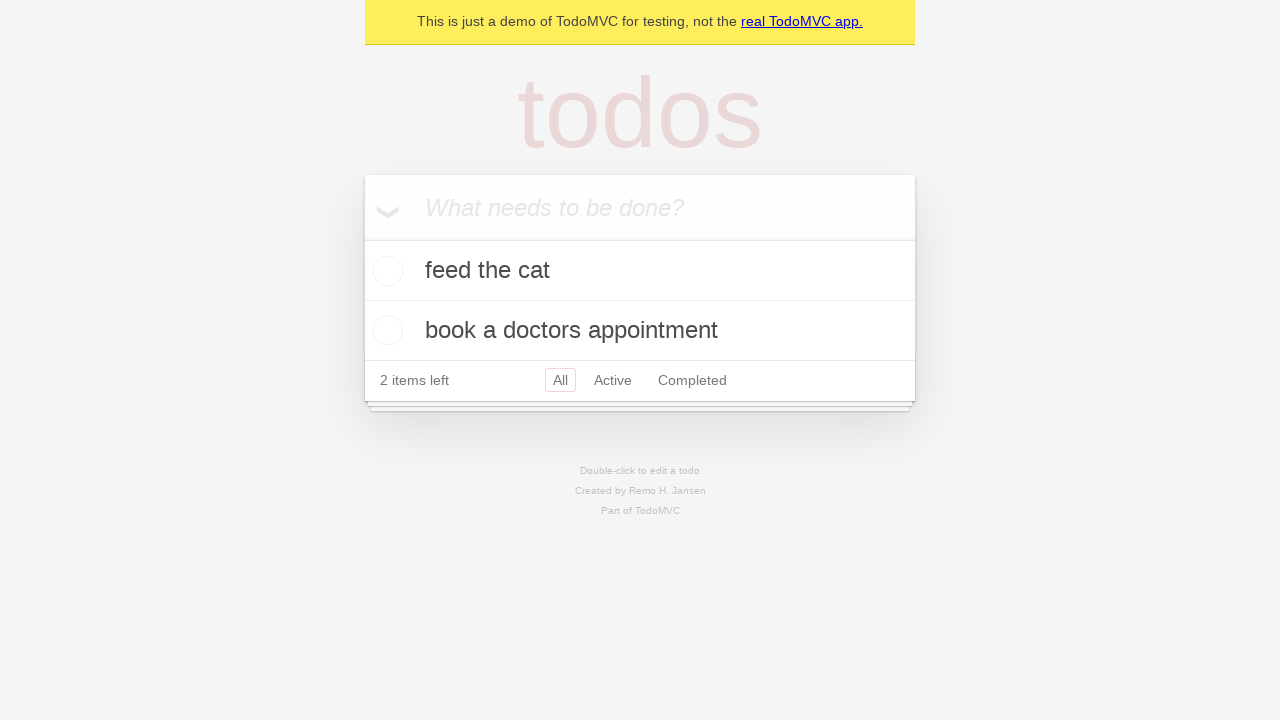

Waited for Clear completed button to disappear after all items were cleared
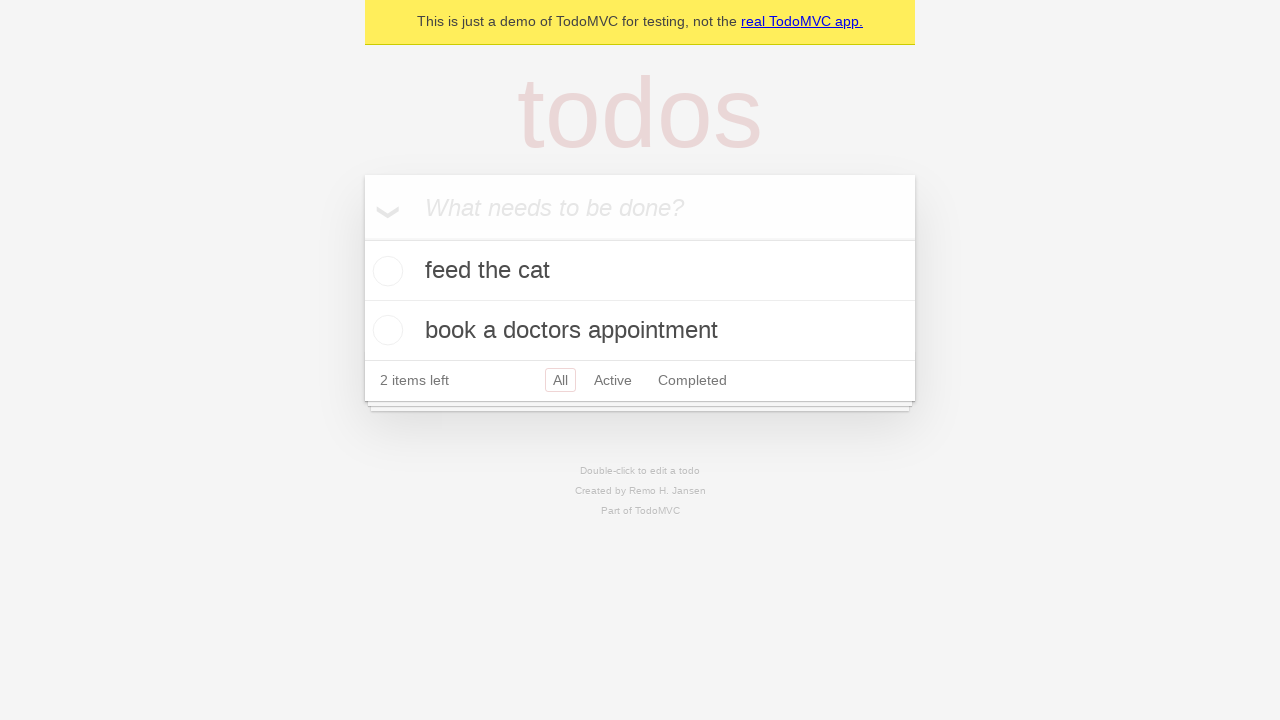

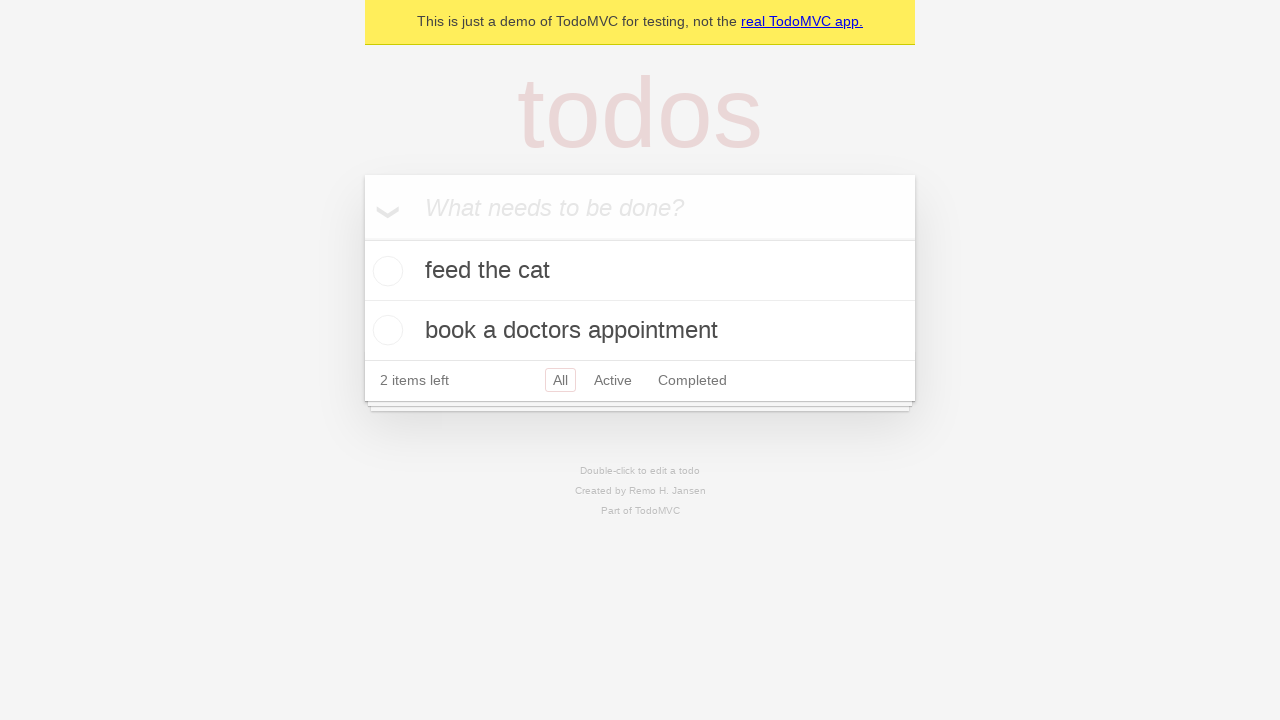